Tests that clicking the Due column header sorts the table data in ascending order by verifying the values are properly ordered.

Starting URL: http://the-internet.herokuapp.com/tables

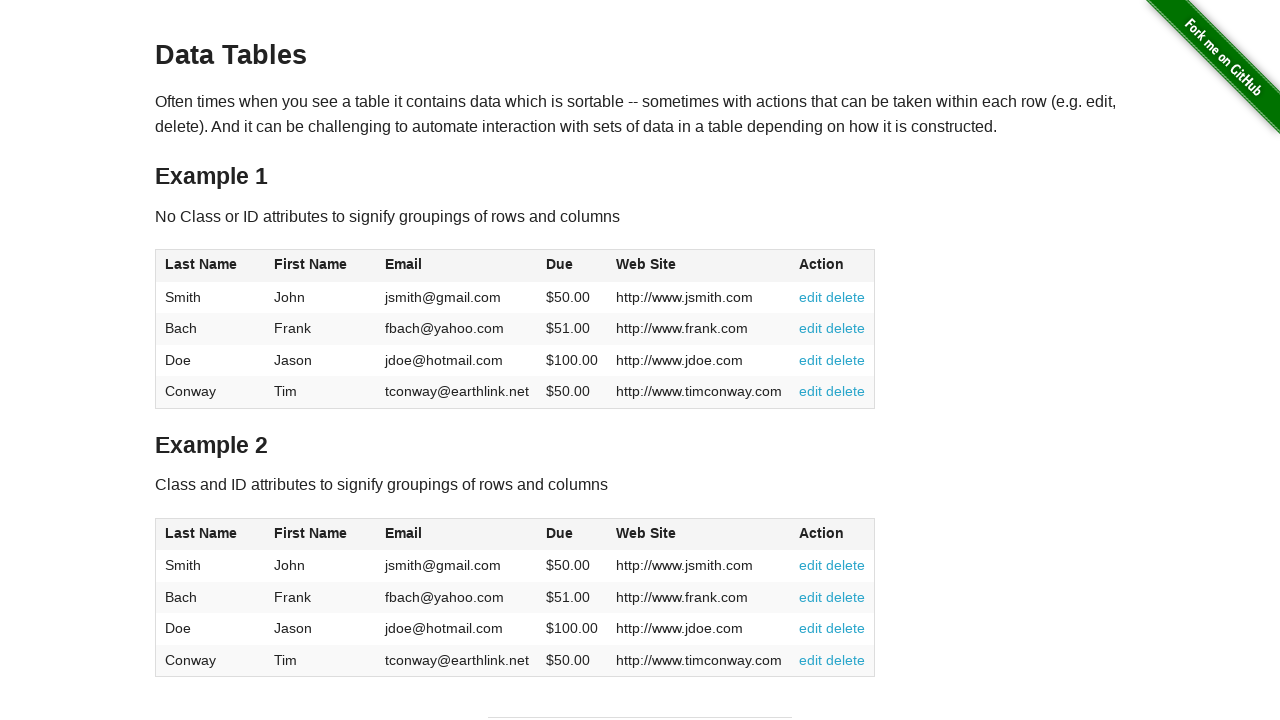

Clicked the Due column header to sort table in ascending order at (572, 266) on #table1 thead tr th:nth-of-type(4)
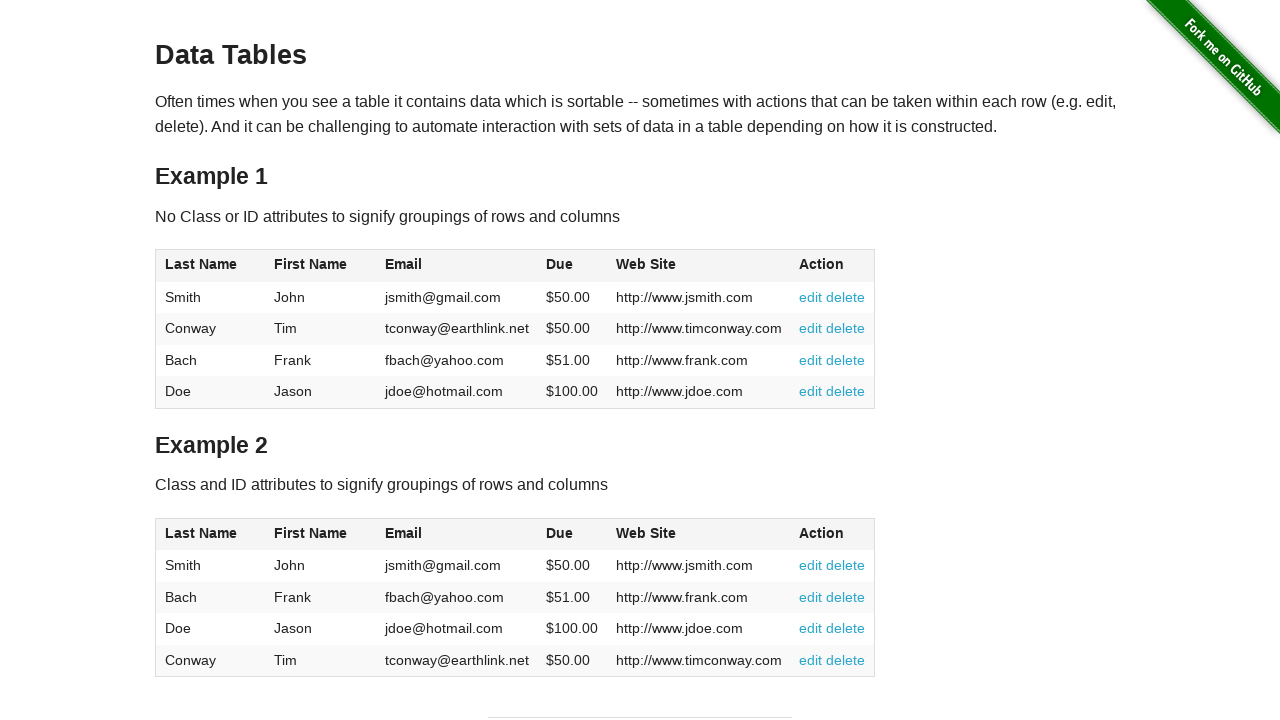

Verified table has loaded with sorted Due column data
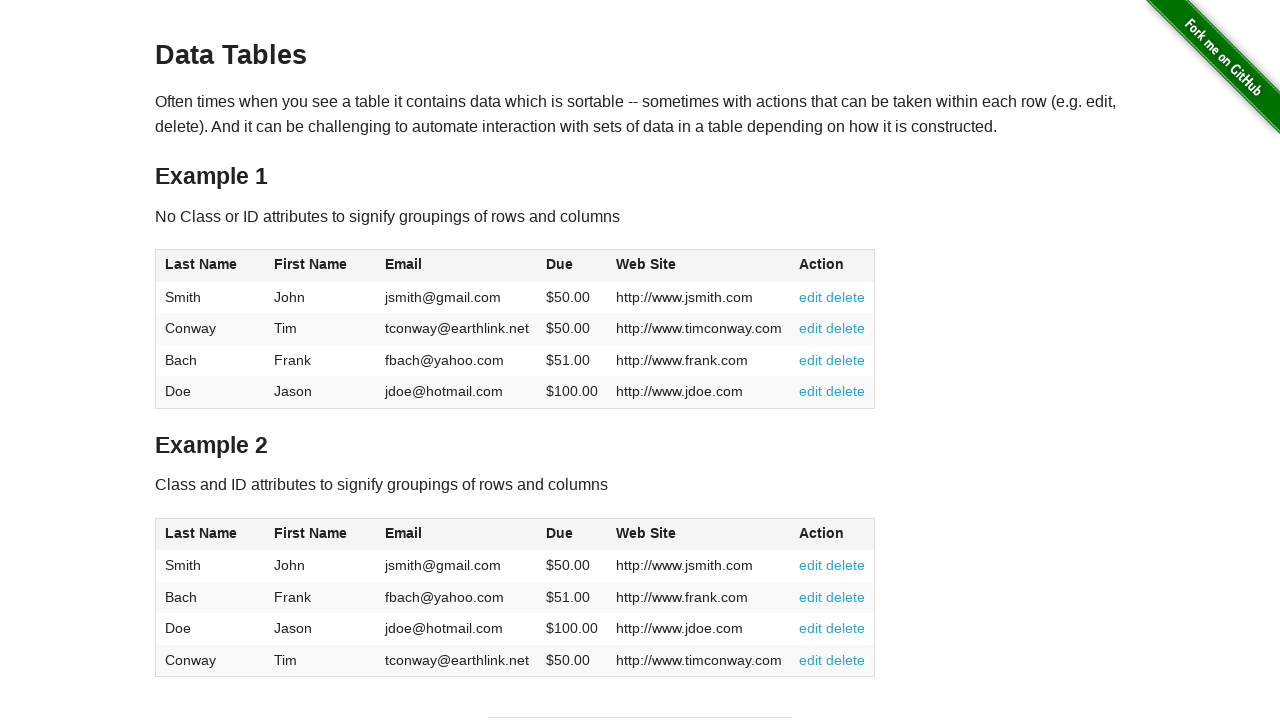

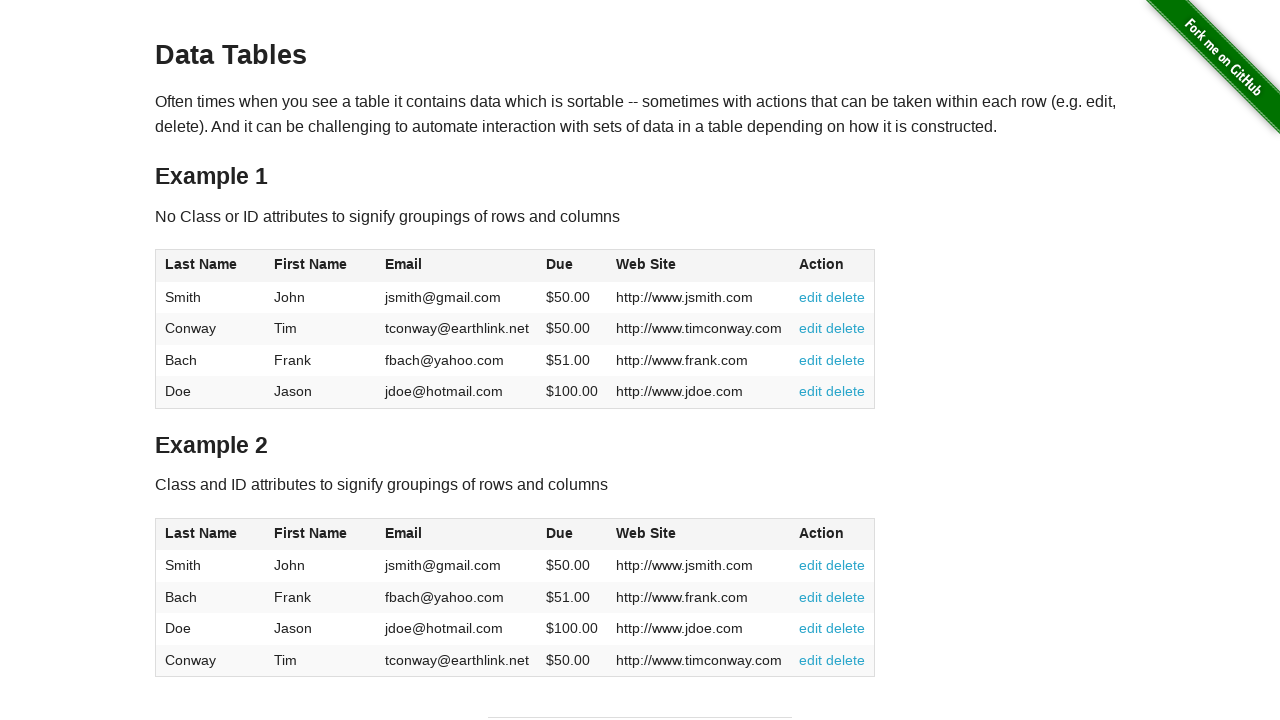